Tests FAQ dropdown item 4 by scrolling to the FAQ section, clicking the fourth question, and verifying the answer about ordering from tomorrow onwards.

Starting URL: https://qa-scooter.praktikum-services.ru/

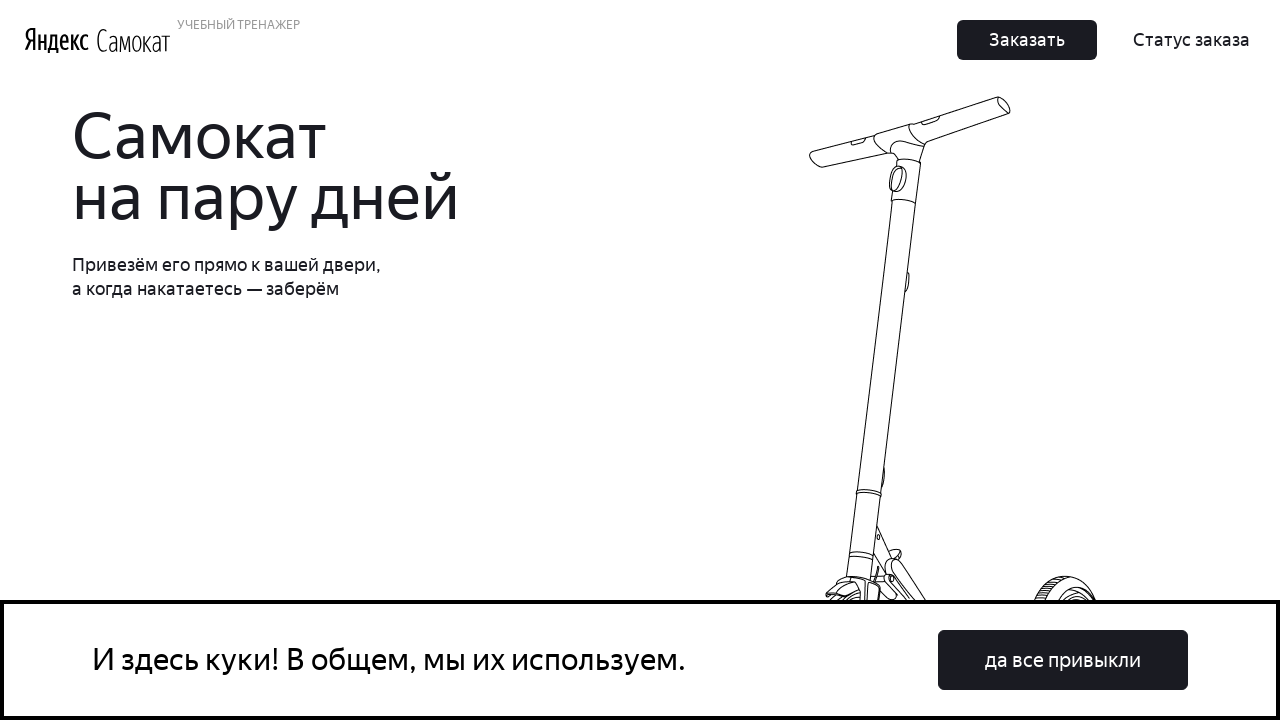

Scrolled to FAQ item 4 heading
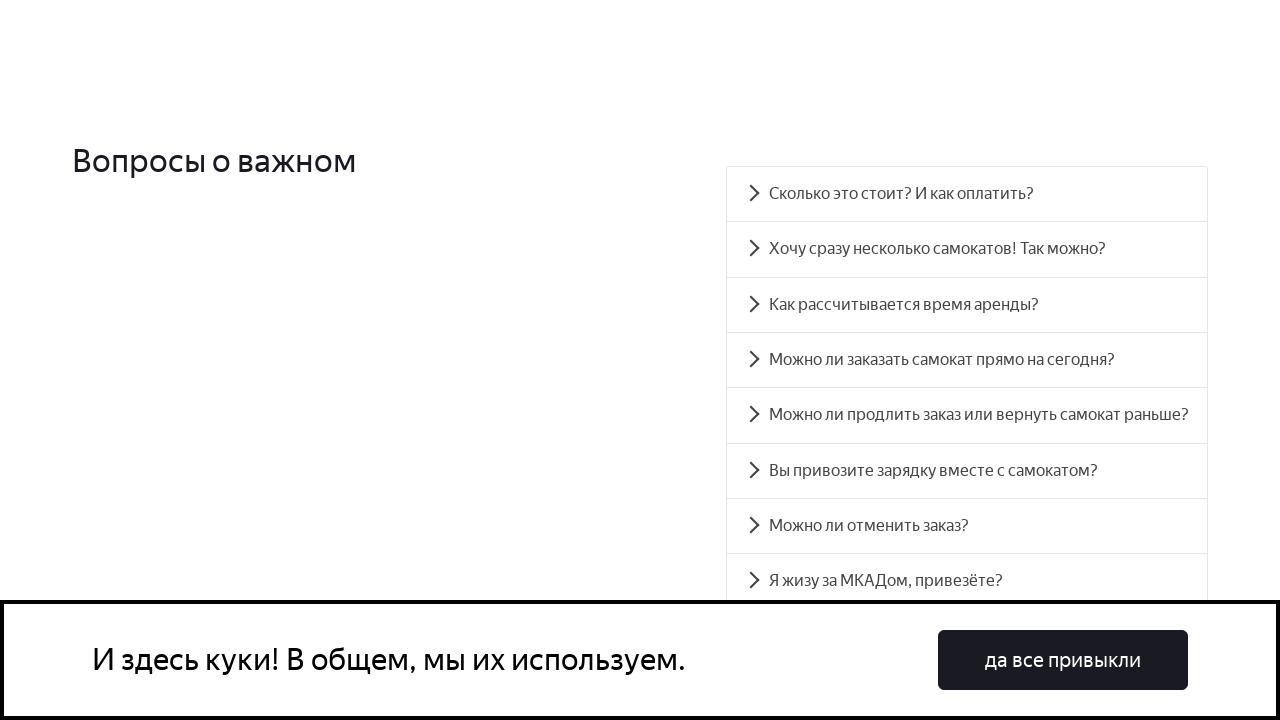

Clicked on FAQ item 4 (fourth question) at (967, 360) on #accordion__heading-3
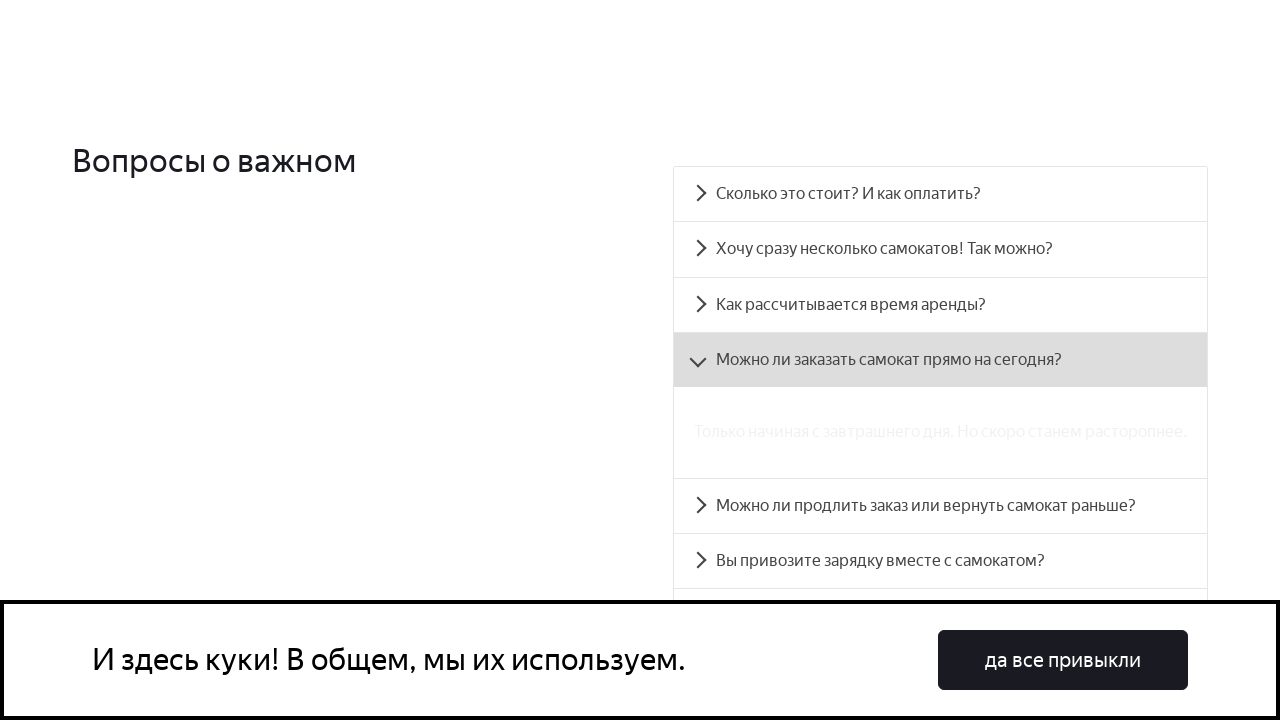

Answer panel loaded and became visible
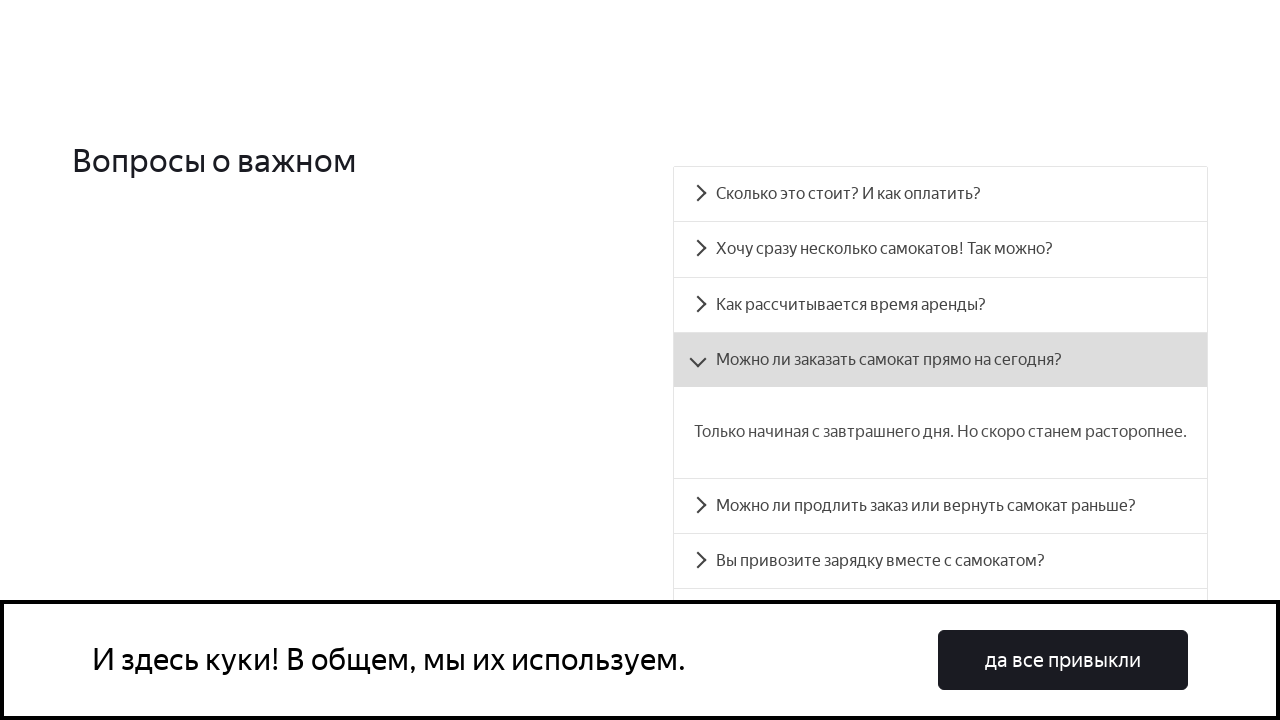

Retrieved answer text content from FAQ item 4
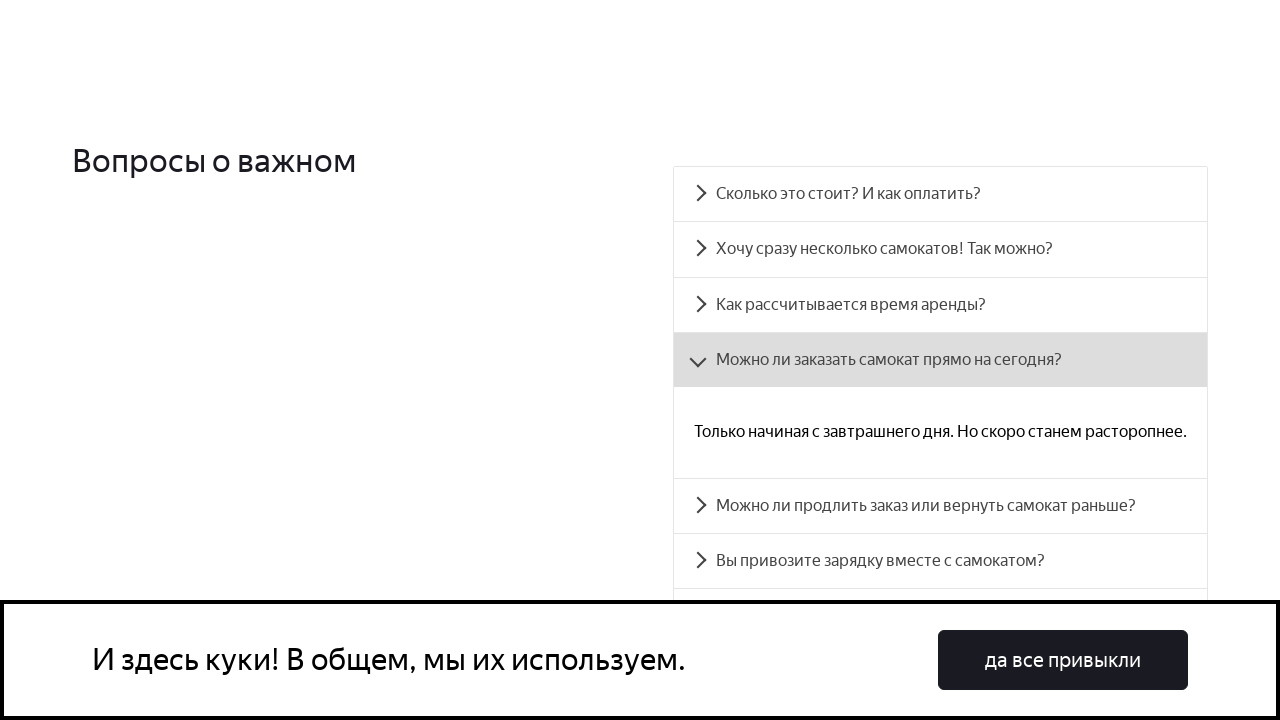

Verified answer contains text about ordering from tomorrow onwards
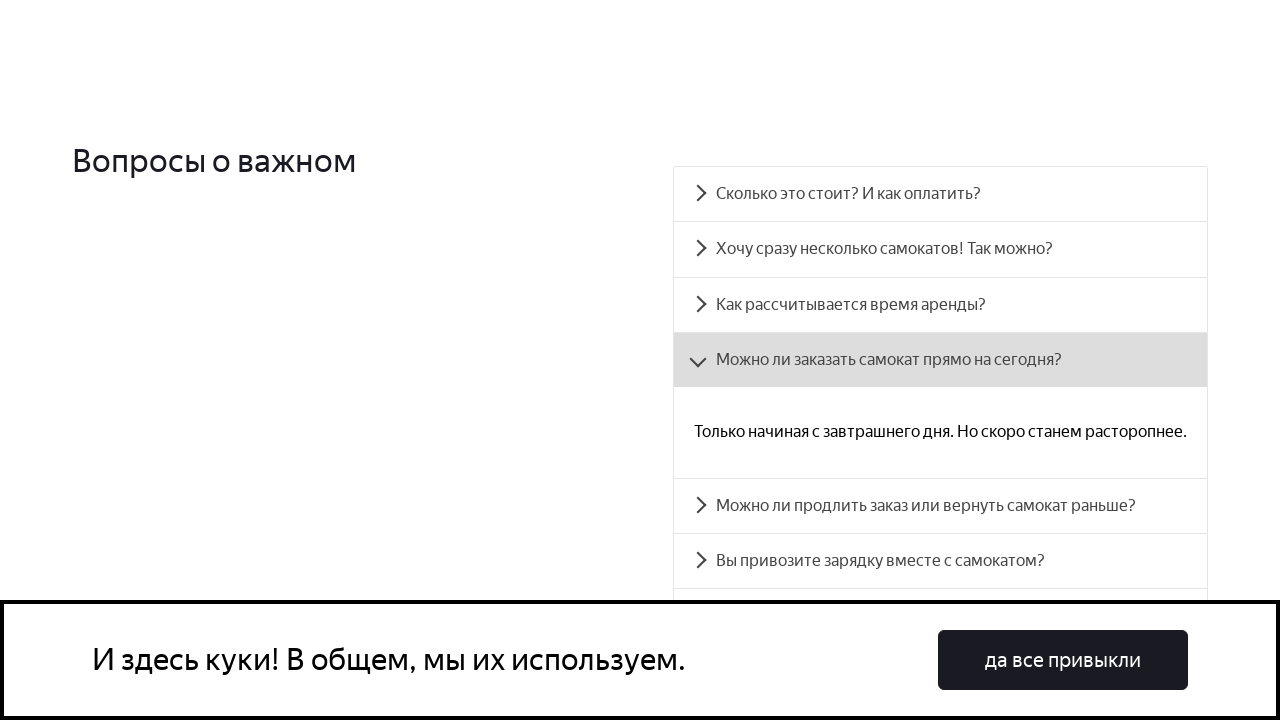

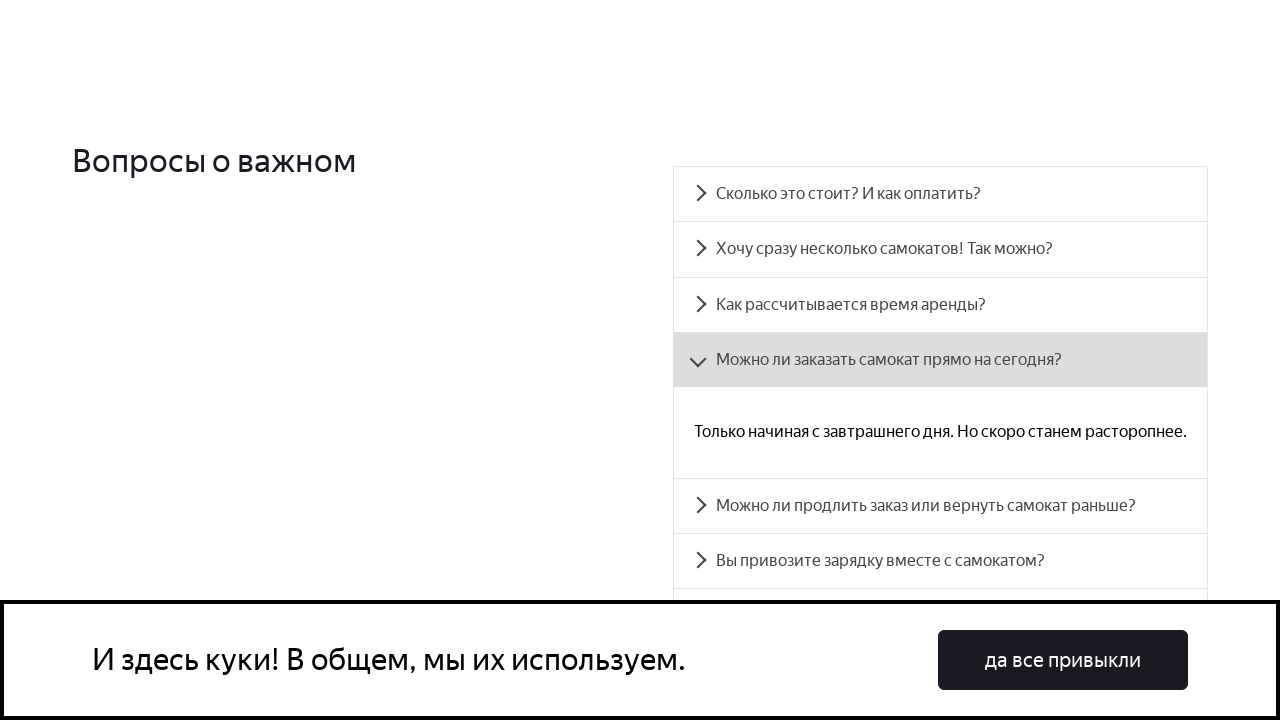